Tests form input functionality by entering a name into a text field on the Automation Practice page

Starting URL: https://www.rahulshettyacademy.com/AutomationPractice/

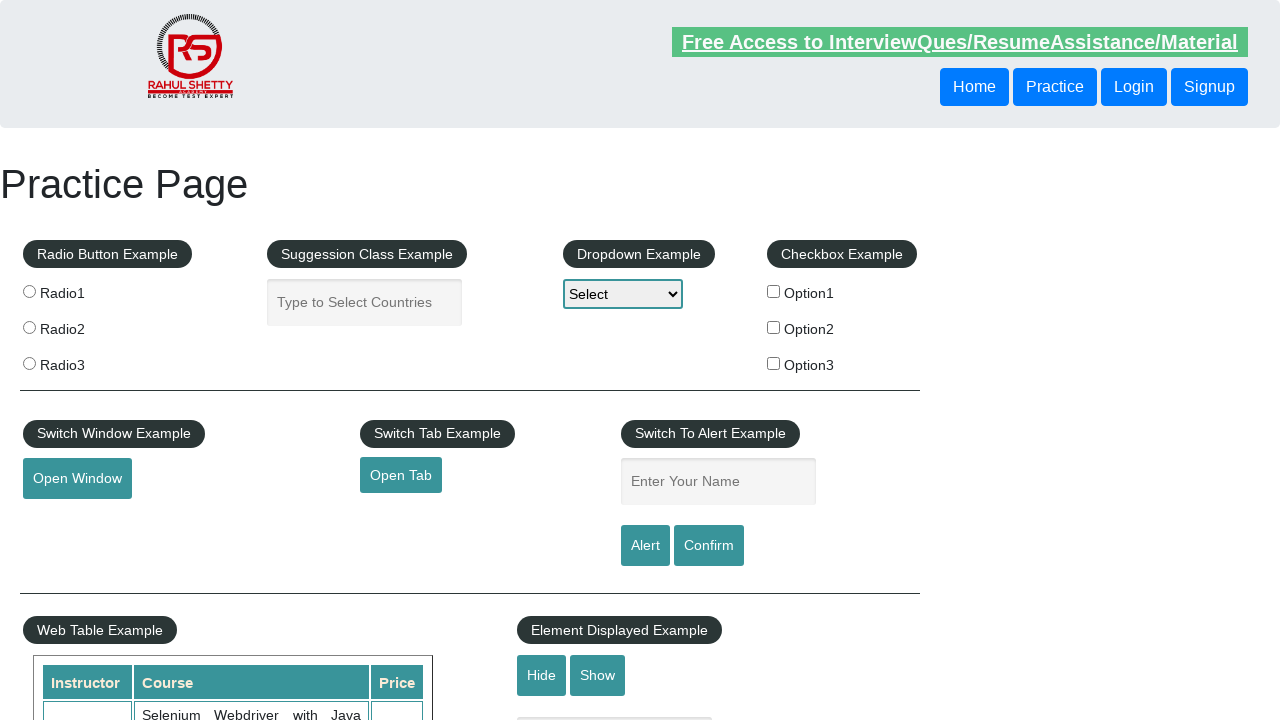

Filled name input field with 'Rocky' on input[placeholder='Enter Your Name']
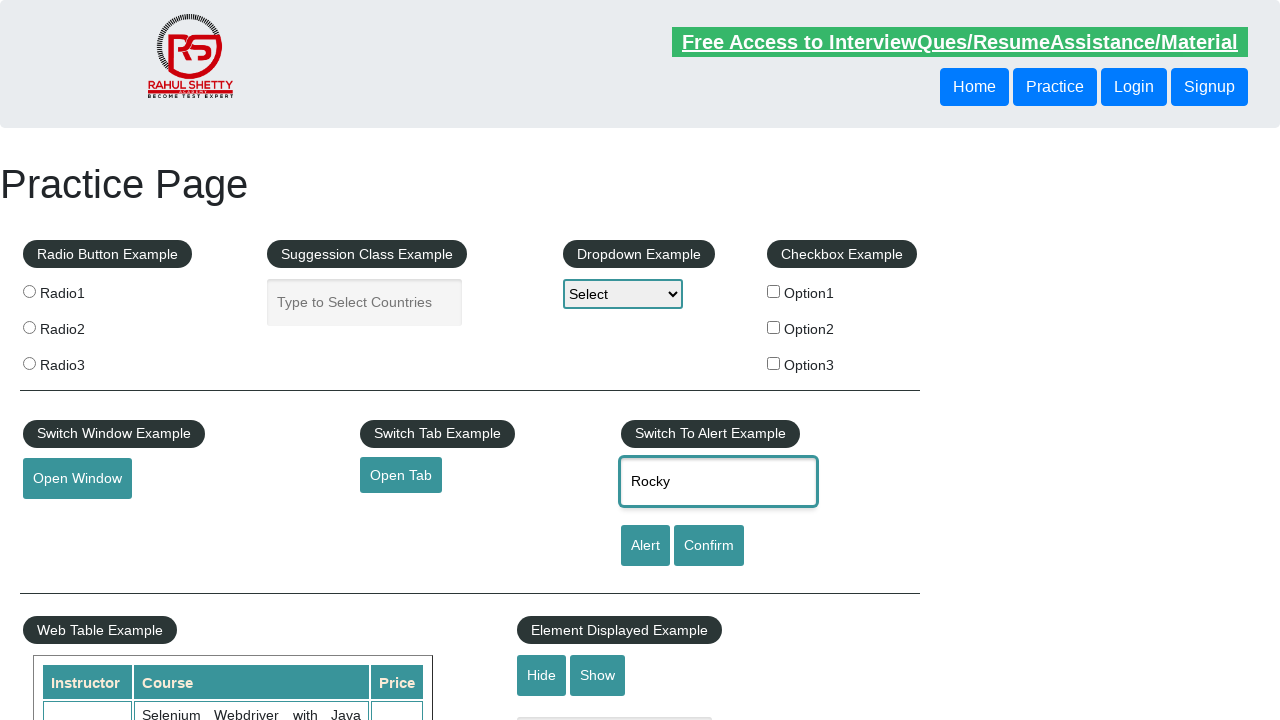

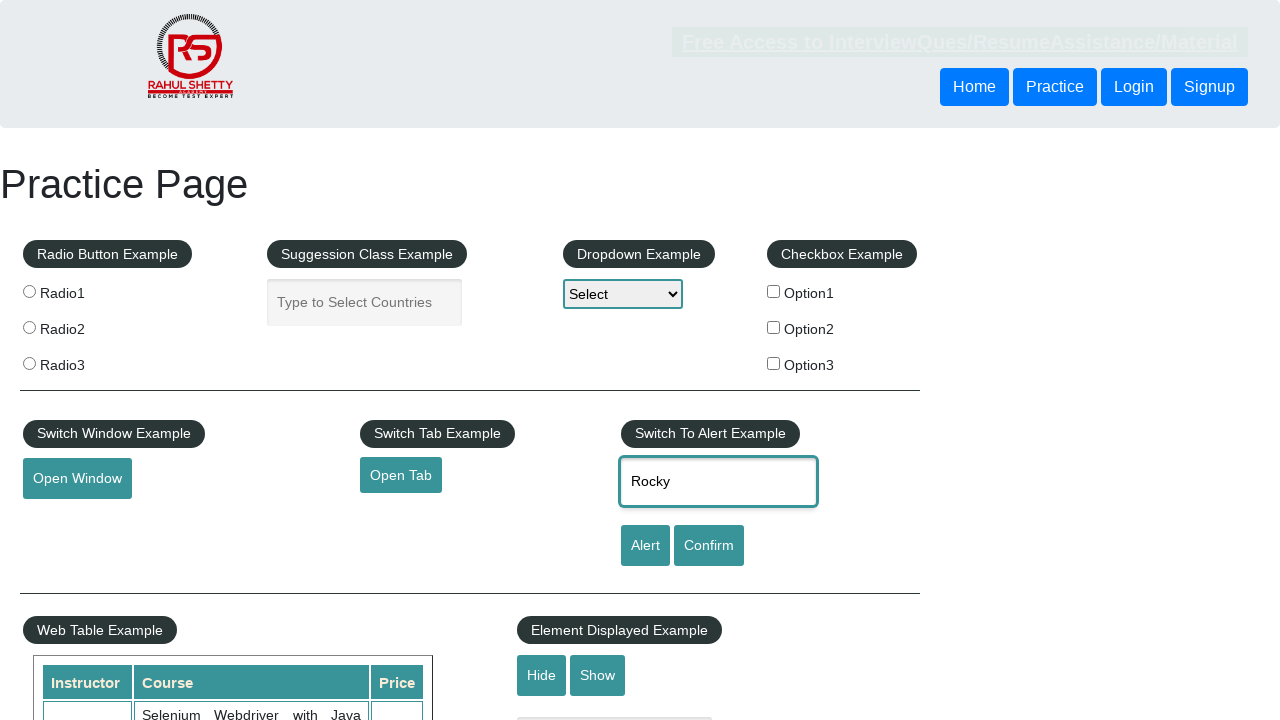